Tests the scroll functionality on dou.ua website by scrolling to the bottom of the page

Starting URL: https://dou.ua/

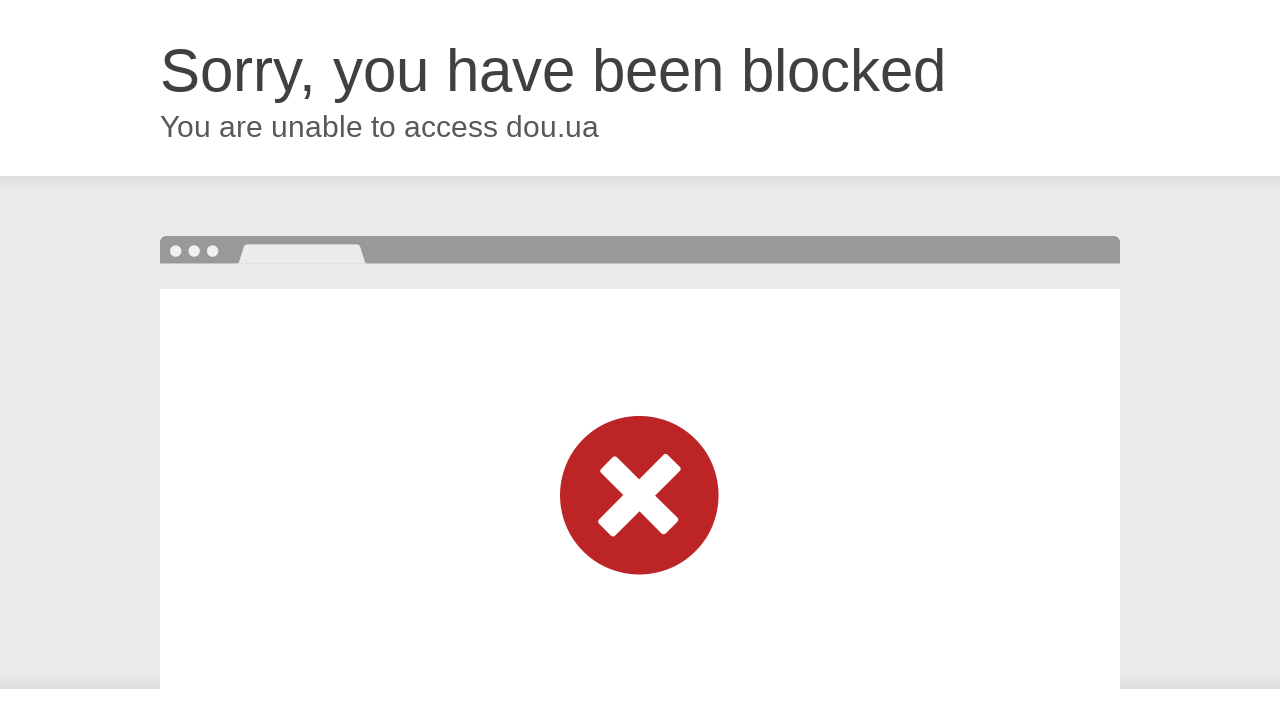

Pressed End key to scroll to bottom of dou.ua page
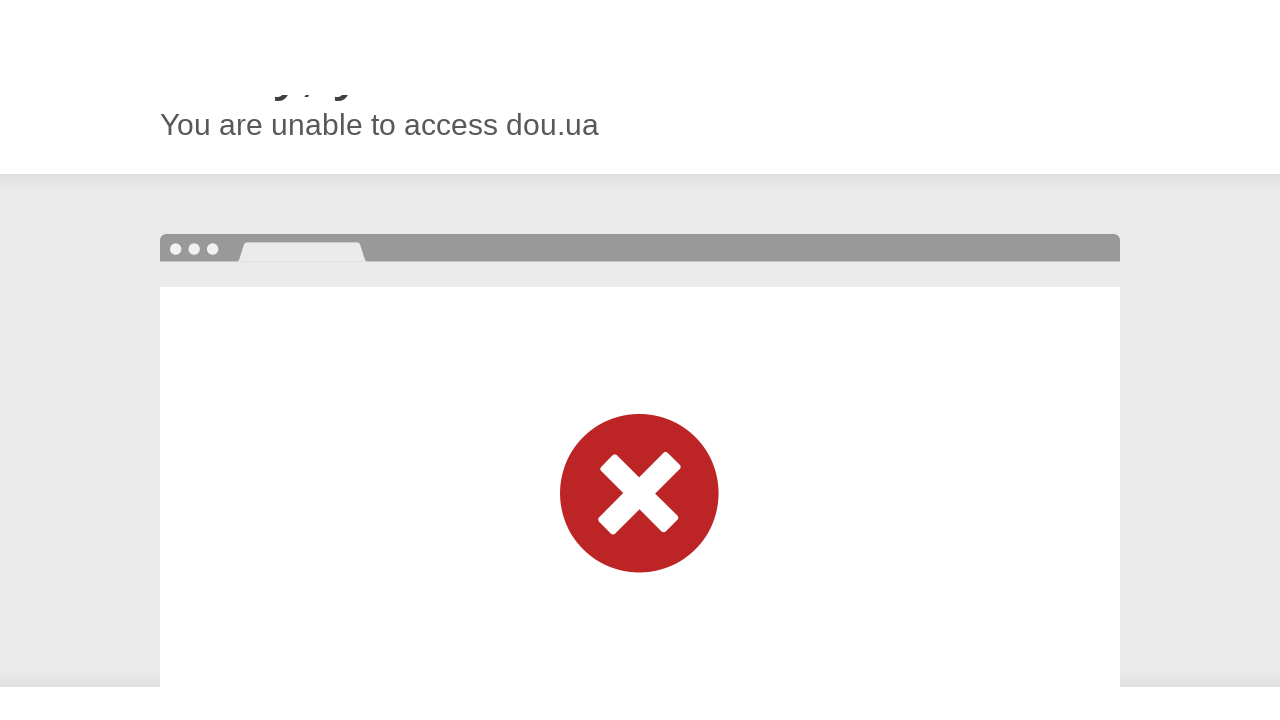

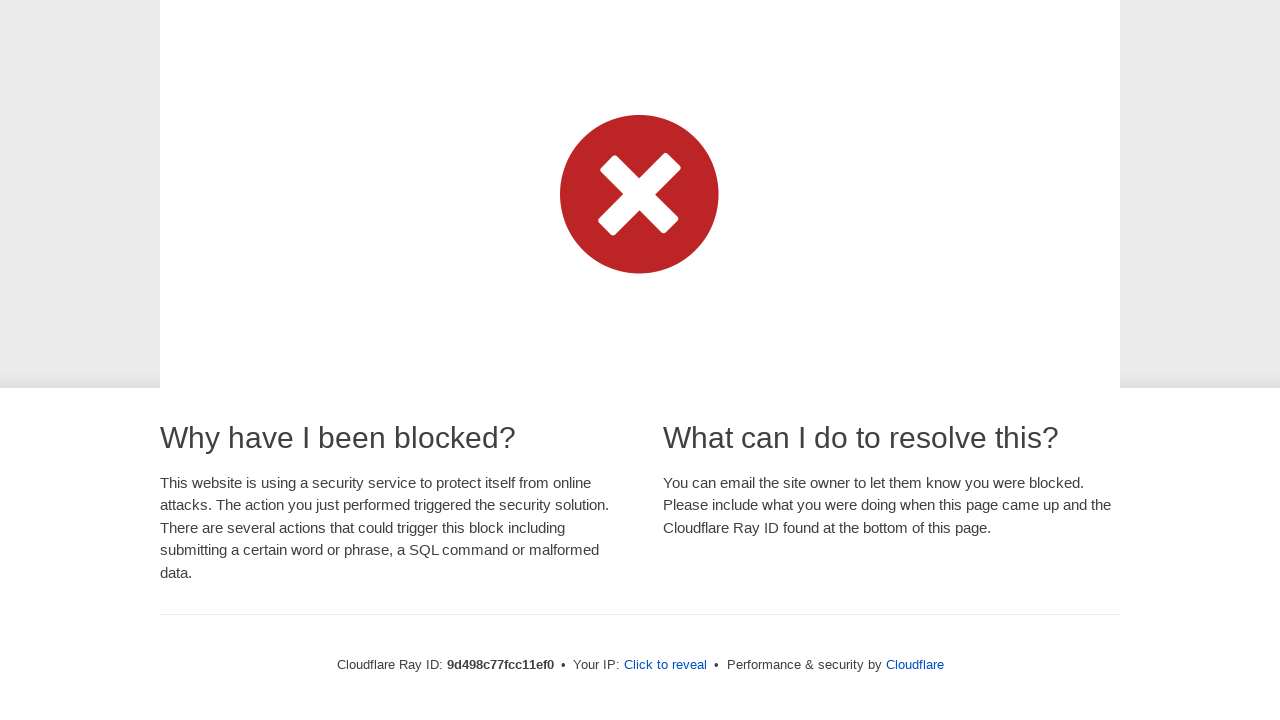